Tests search/filter functionality by entering a search term and verifying that results contain only matching items

Starting URL: https://rahulshettyacademy.com/seleniumPractise/#/offers

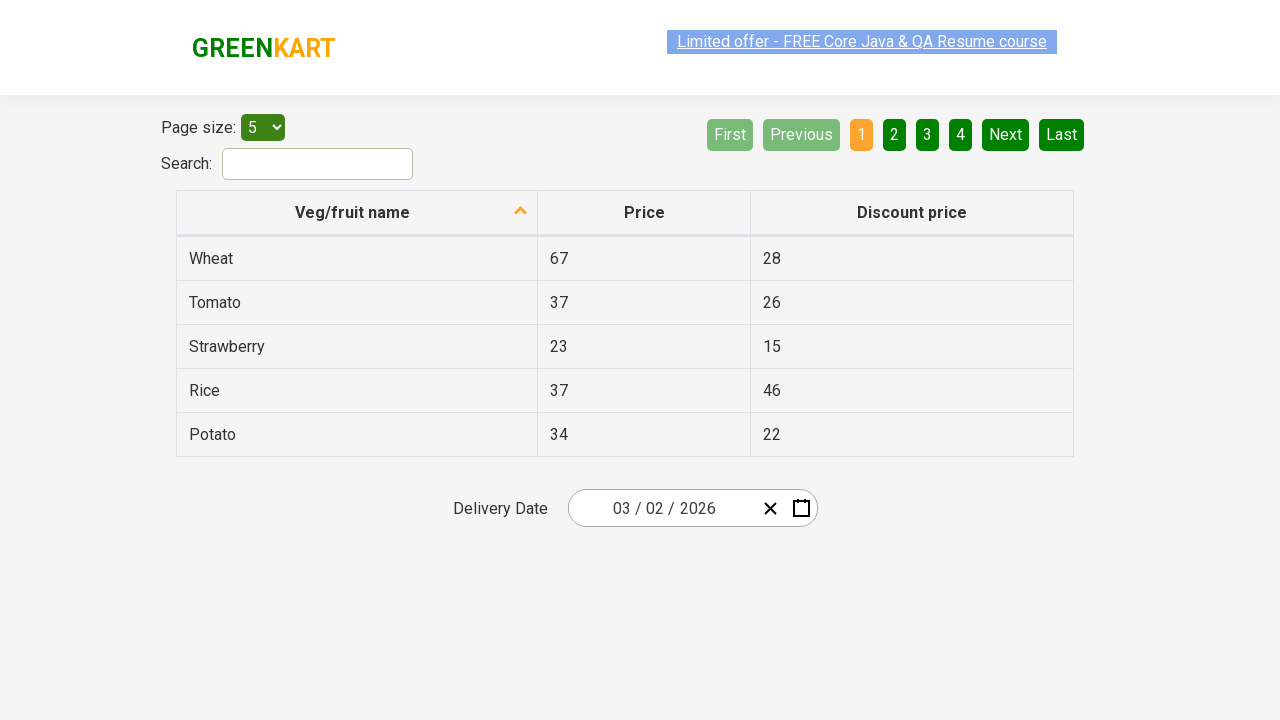

Waited for table tbody rows to load
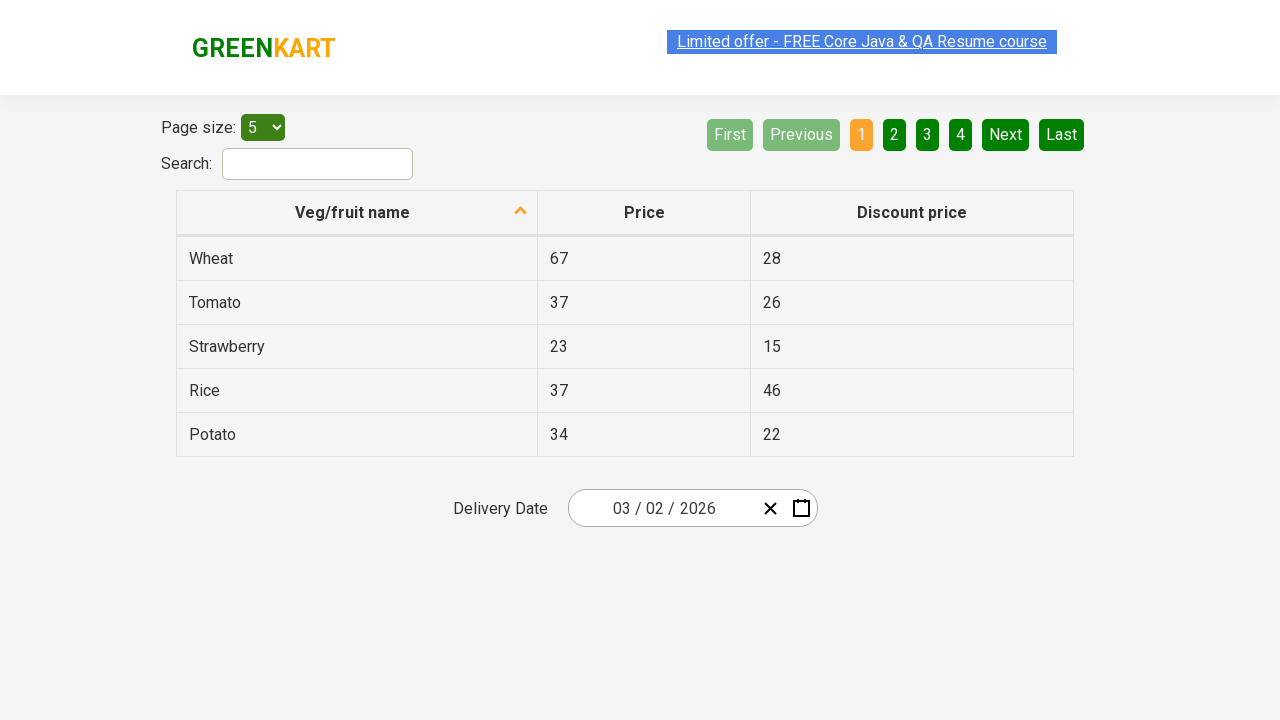

Clicked Next button to navigate to next page at (1006, 134) on a[aria-label='Next']
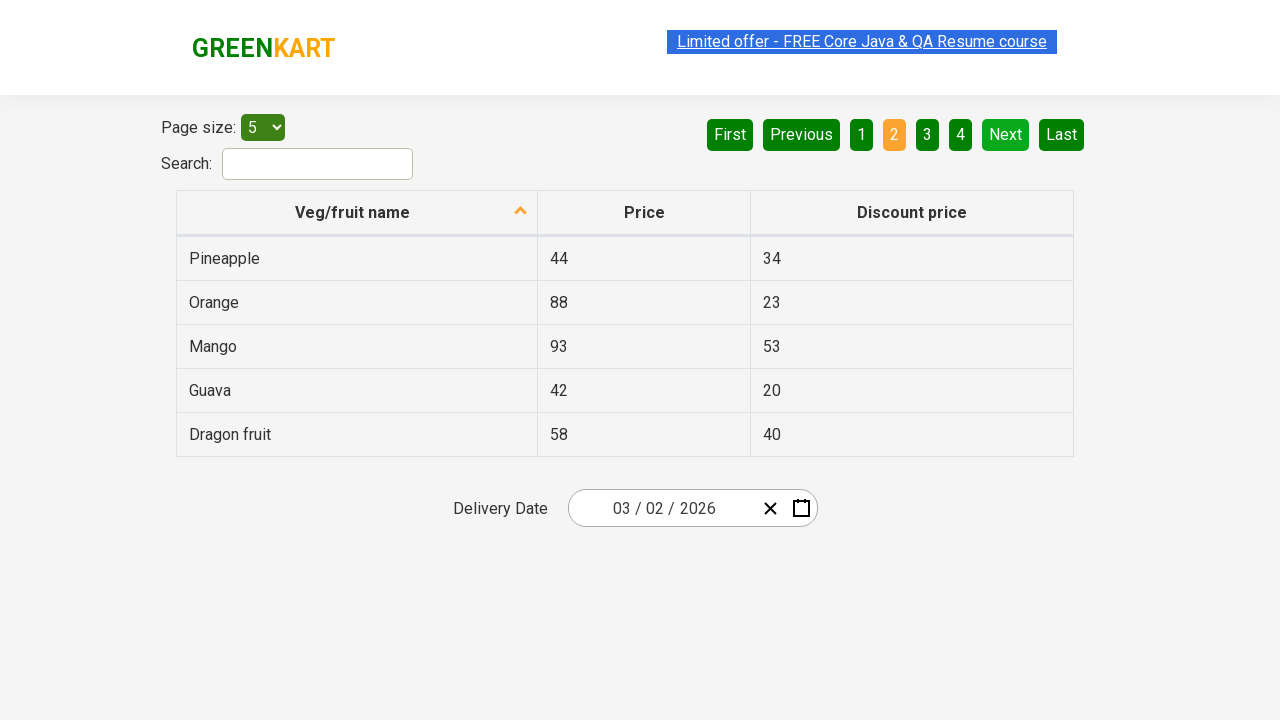

Waited 300ms for page content to load
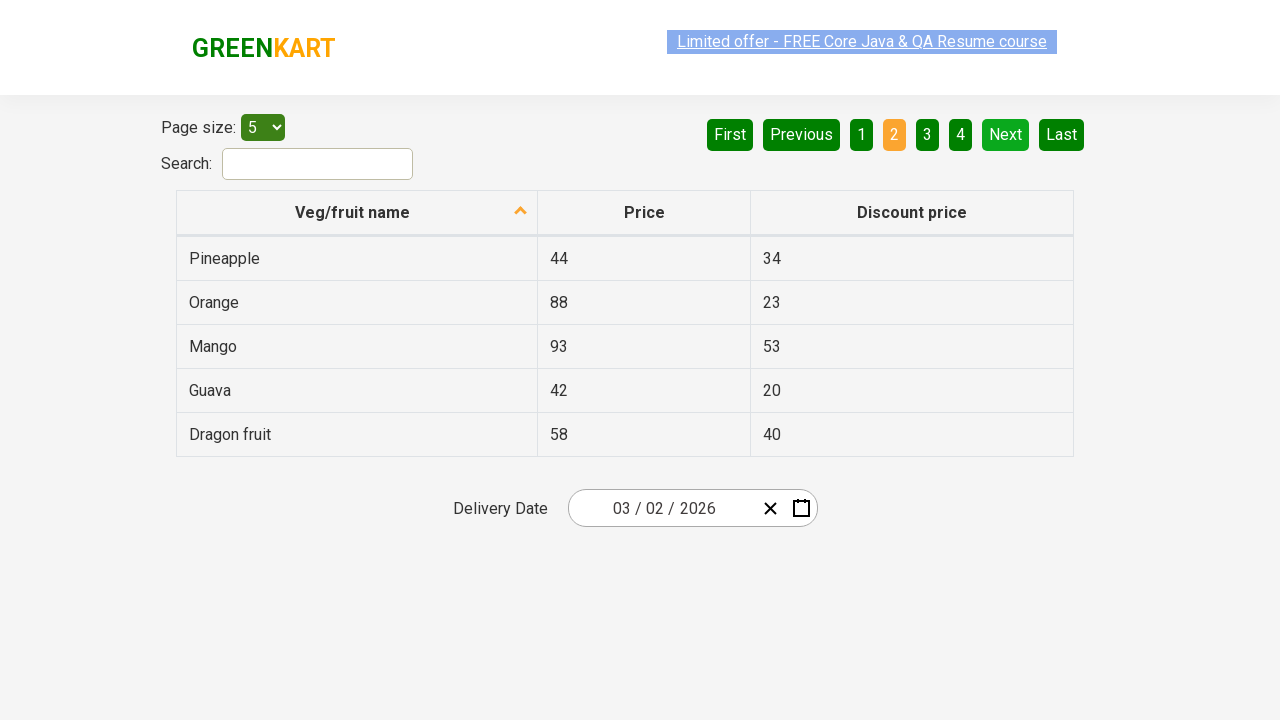

Clicked Next button to navigate to next page at (1006, 134) on a[aria-label='Next']
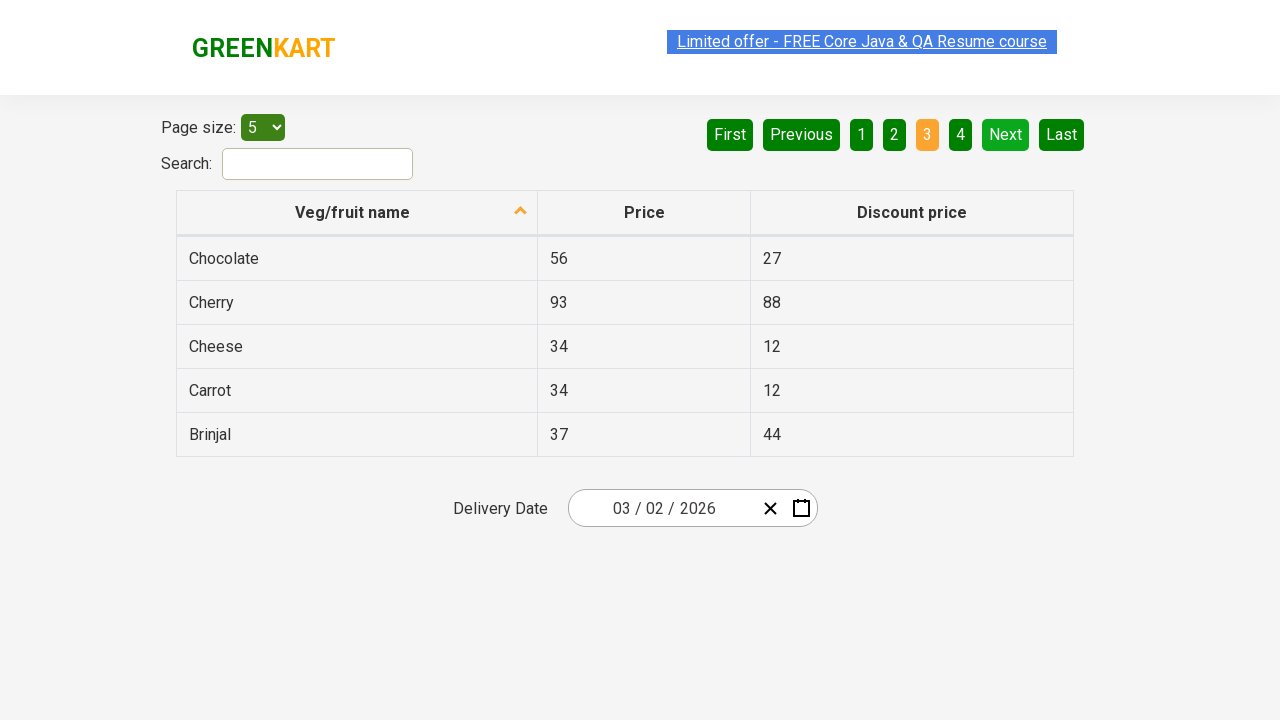

Waited 300ms for page content to load
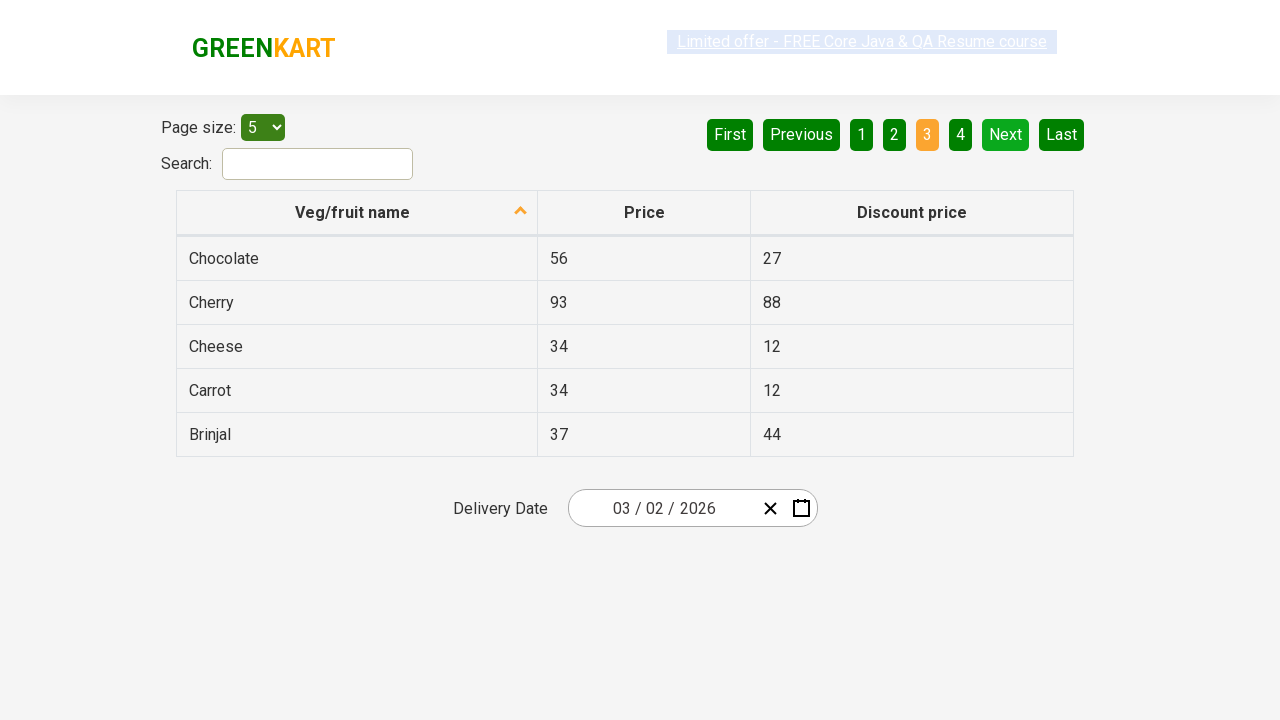

Clicked Next button to navigate to next page at (1006, 134) on a[aria-label='Next']
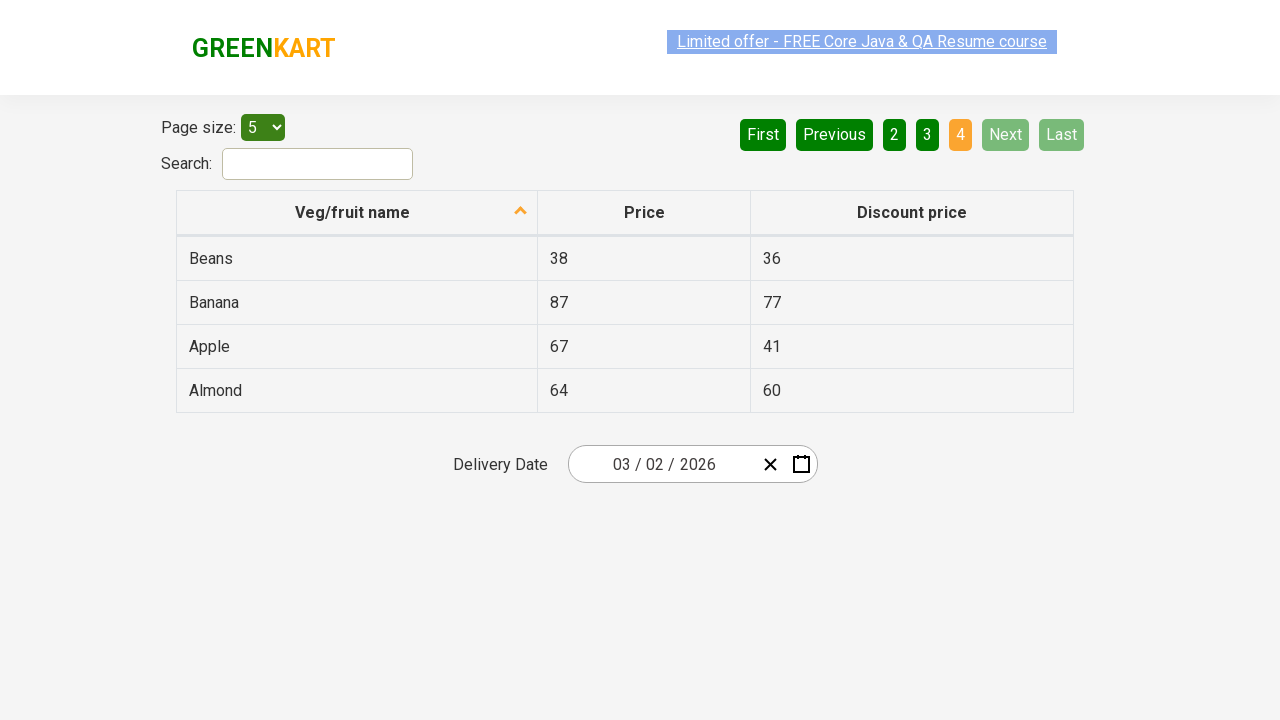

Waited 300ms for page content to load
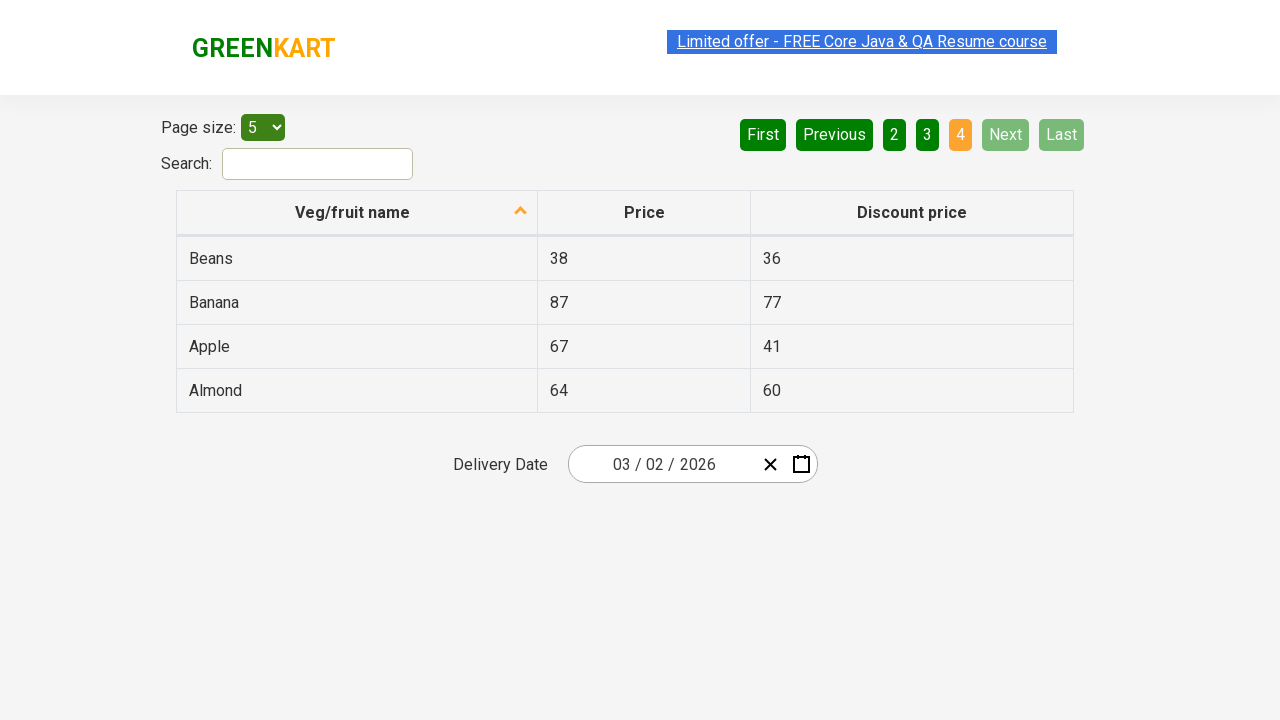

Entered search term 'an' in search input field on input[type='search']
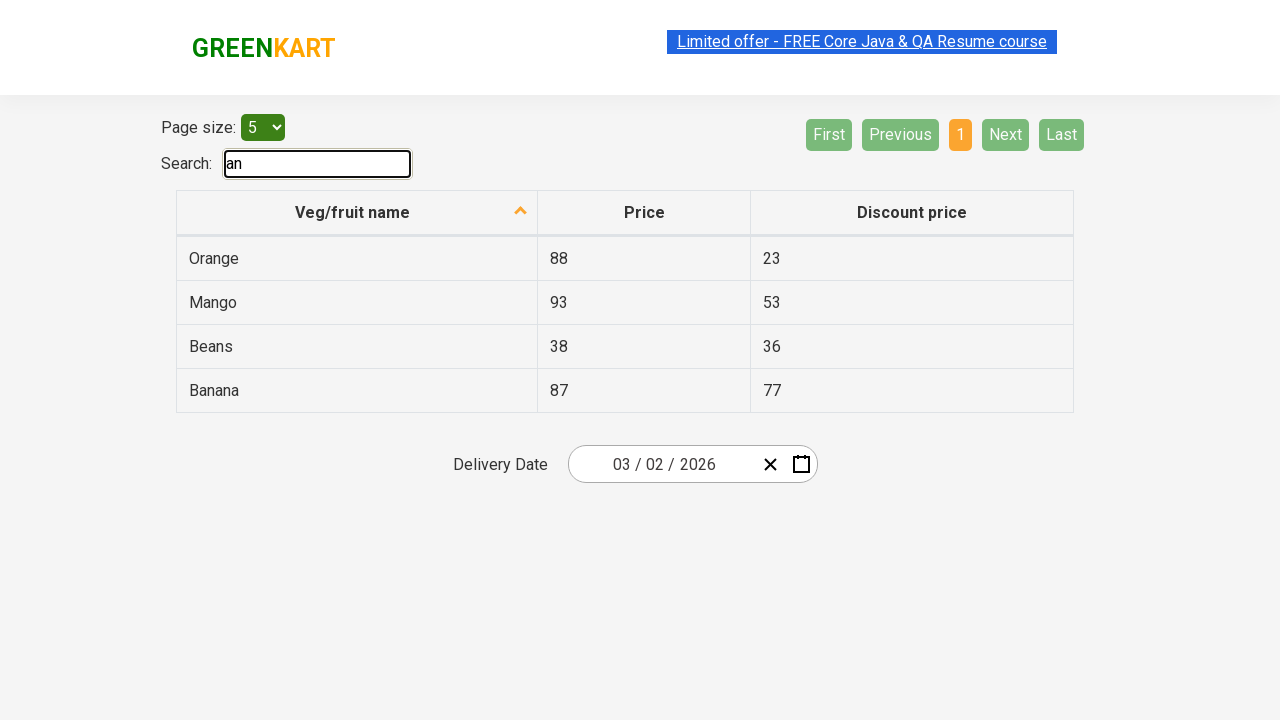

Waited 500ms for search results to filter
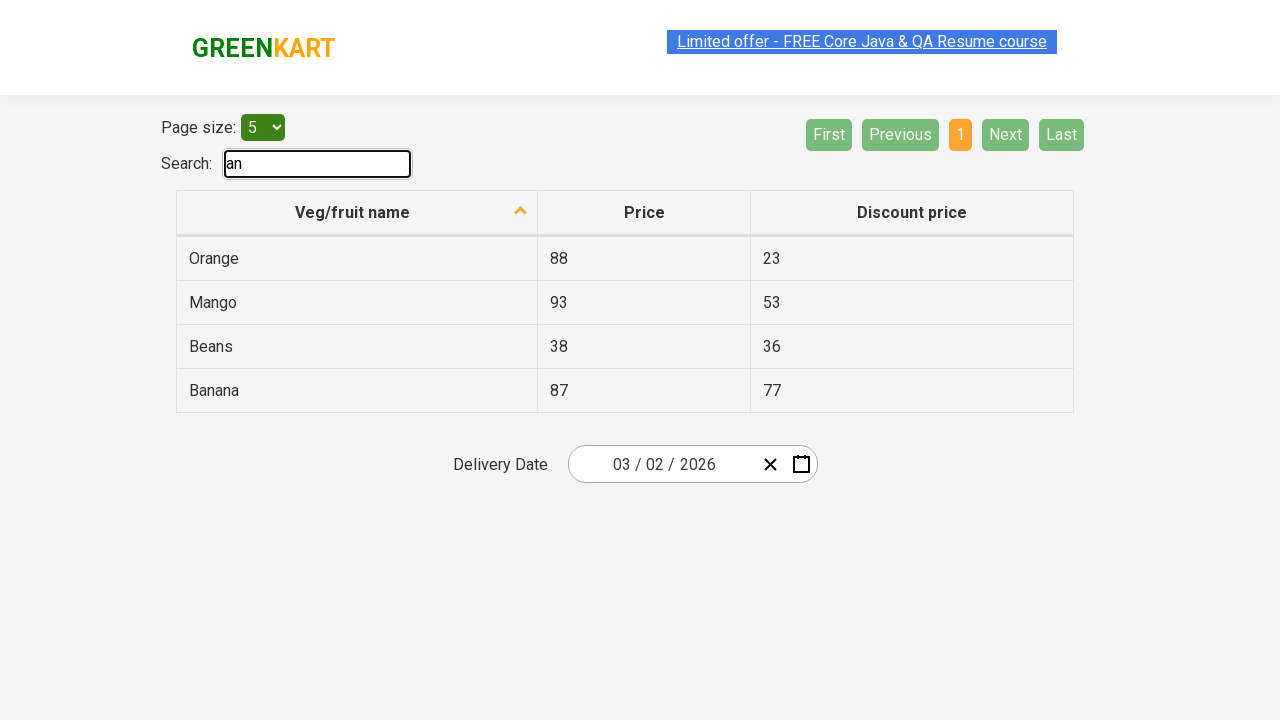

Verified filtered table results are displayed
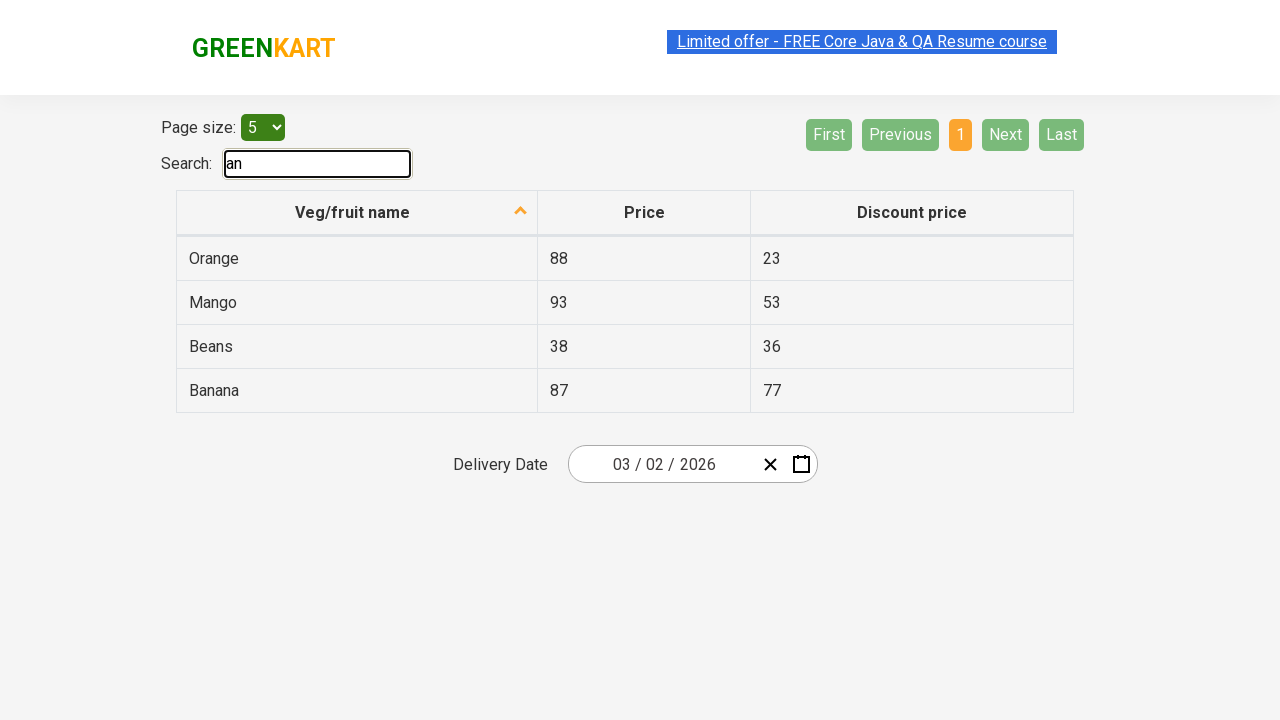

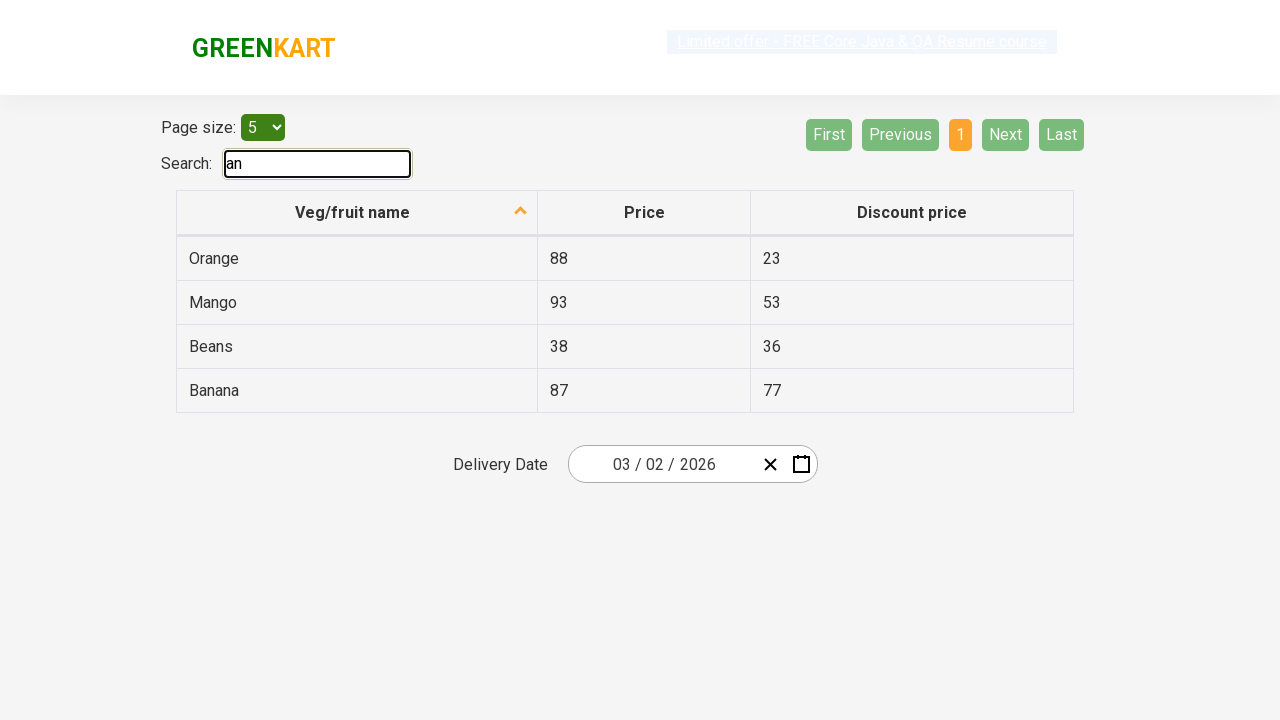